Tests dropdown selection functionality on a demo booking form by selecting a country from a dropdown menu created with the select tag

Starting URL: https://www.orangehrm.com/en/book-a-free-demo/

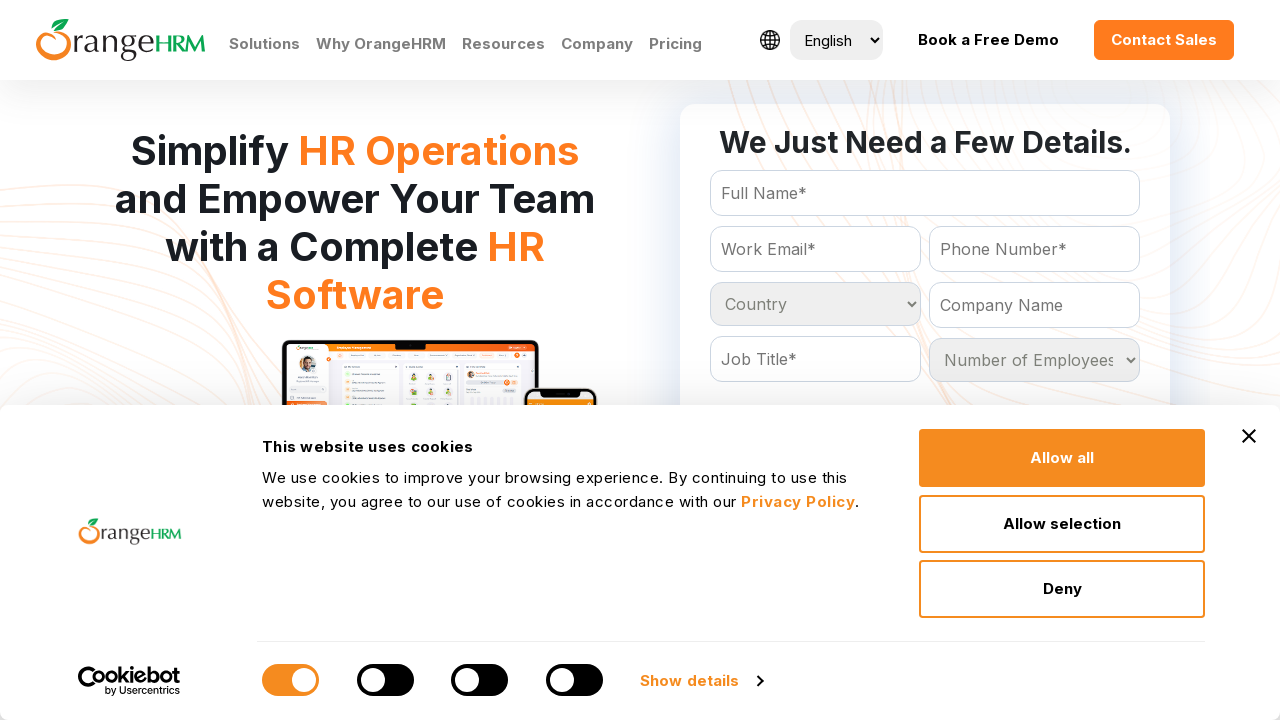

Country dropdown became visible
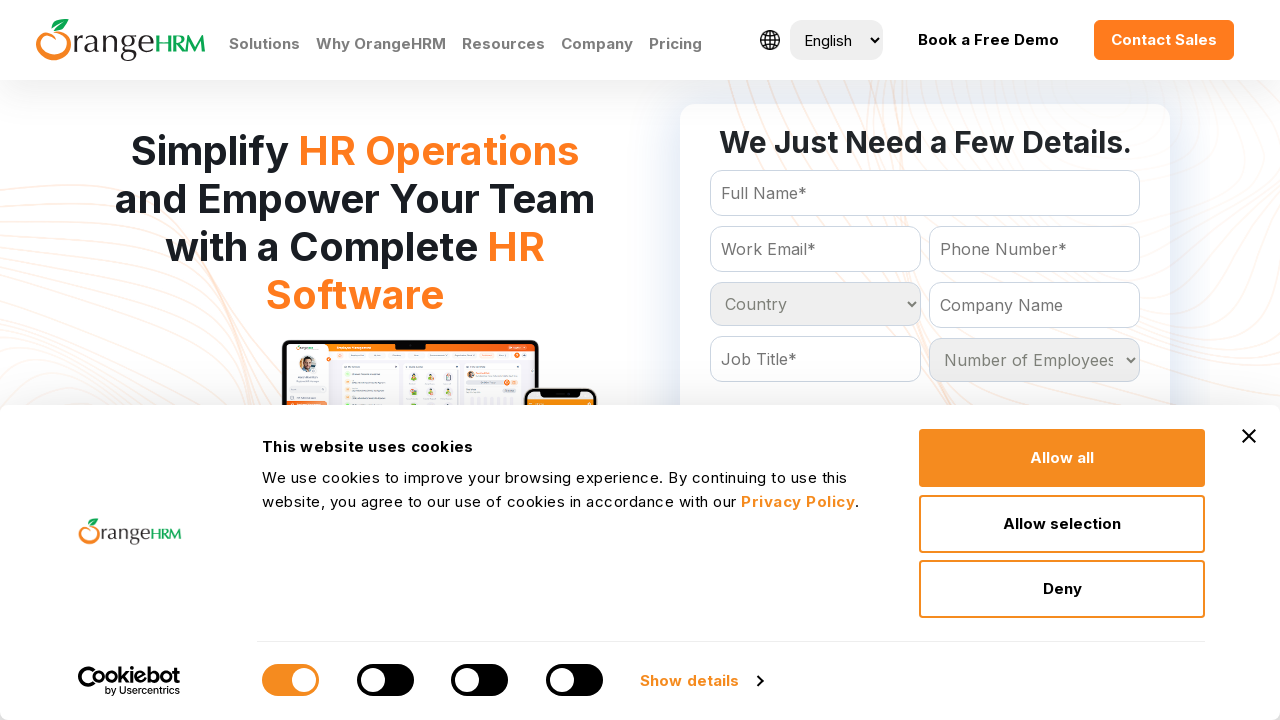

Selected 'India' from the country dropdown on #Form_getForm_Country
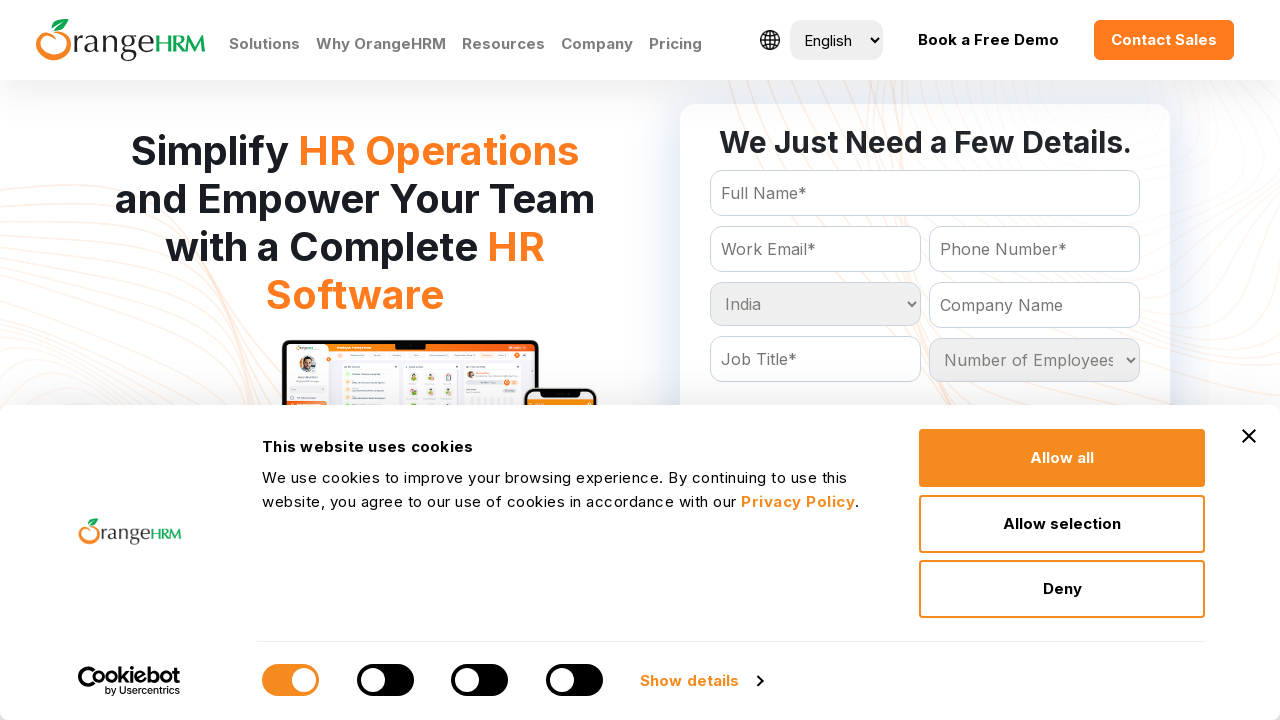

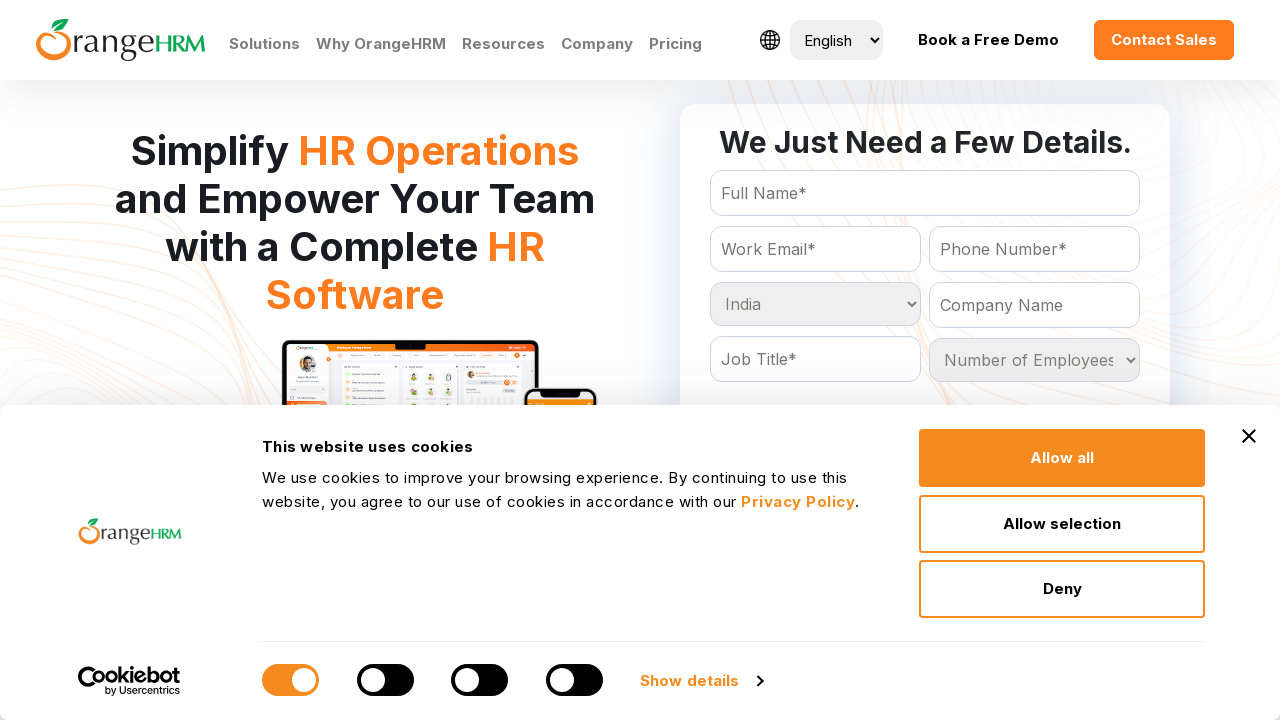